Tests registration form validation by submitting only a password without a login, expecting an alert message about missing login

Starting URL: https://karshten.github.io/demo-day.github.io/#

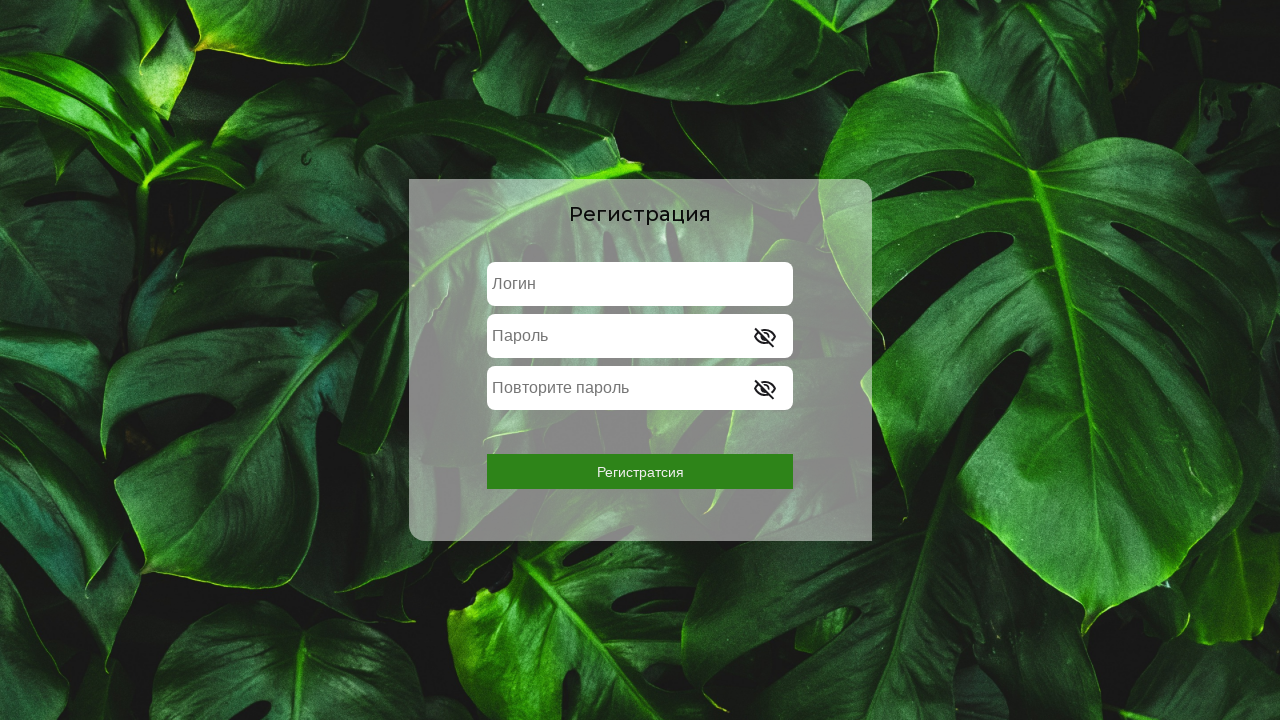

Filled password field with 'secure123' on internal:attr=[placeholder="Пароль"s]
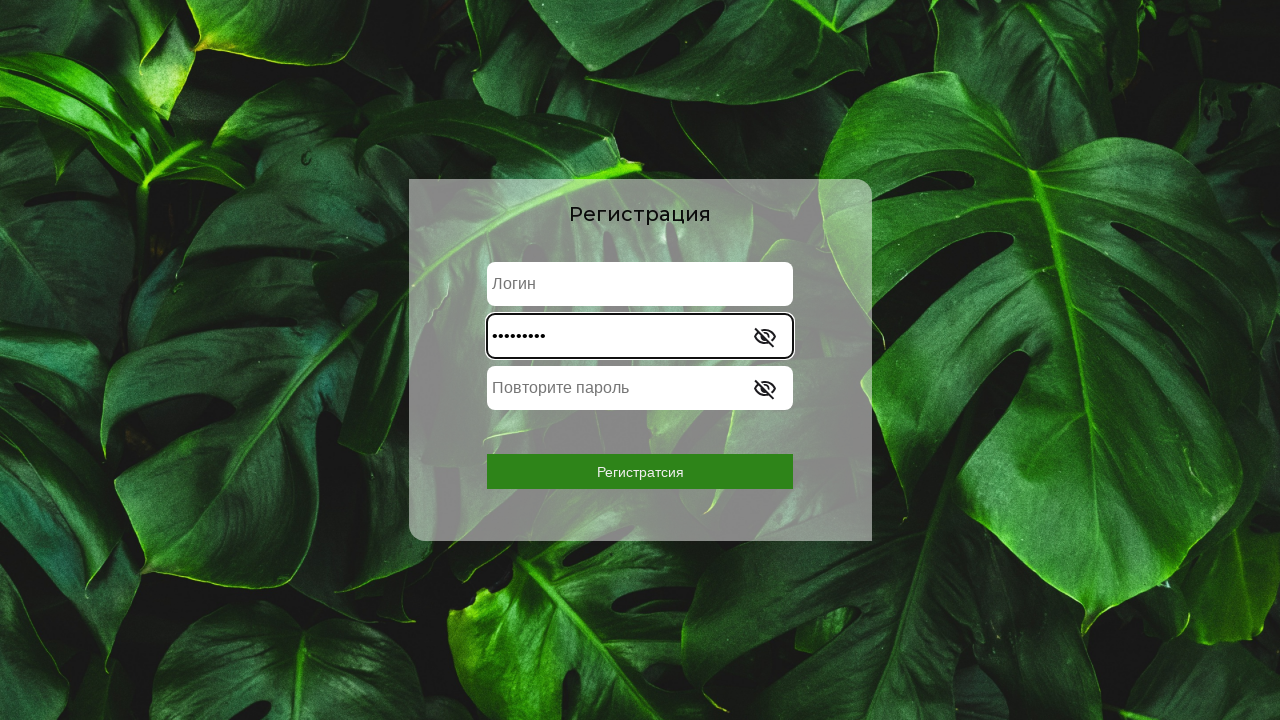

Clicked registration button at (640, 472) on internal:role=button[name="Регистратсия"i]
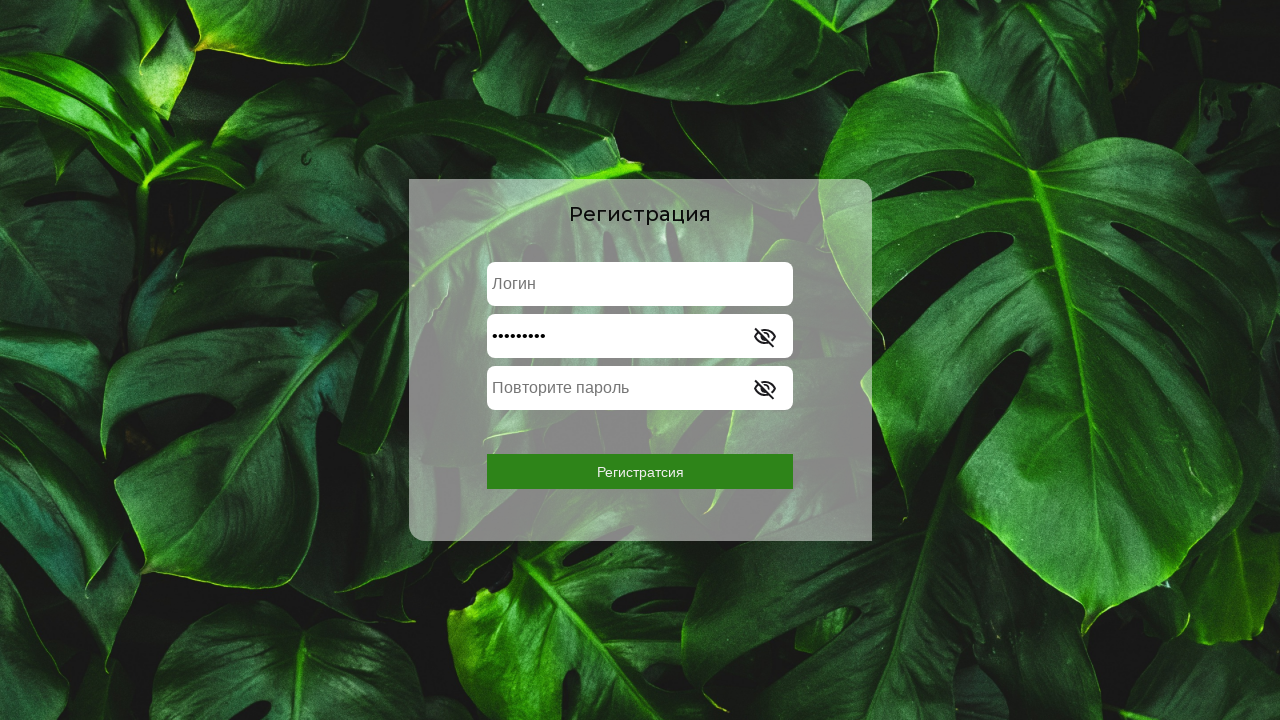

Waited for alert dialog to appear
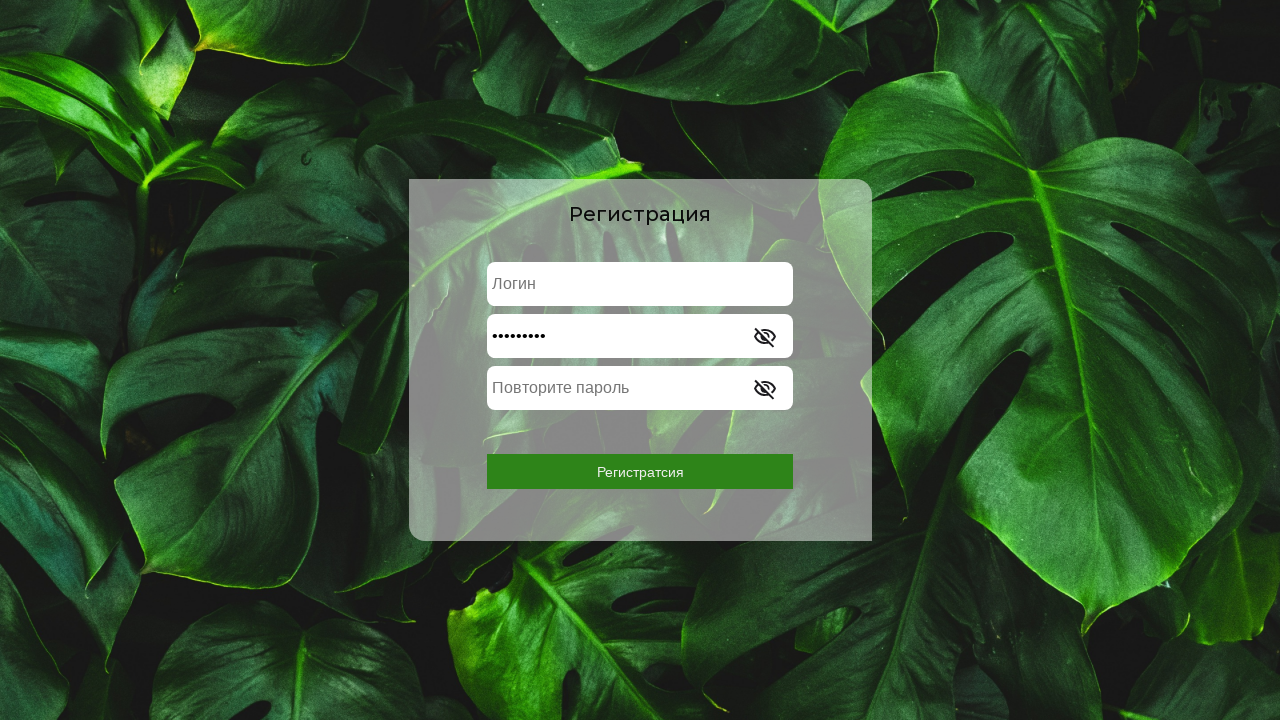

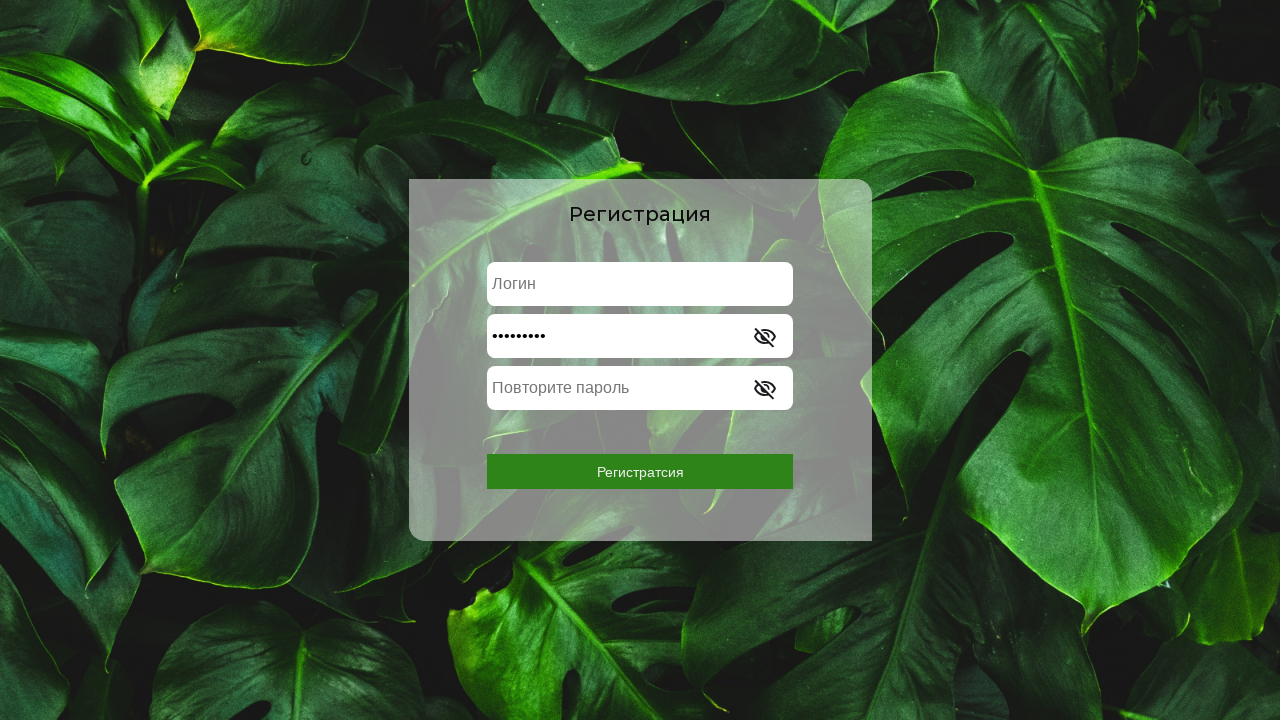